Tests a practice form by filling in name, password, selecting a checkbox for favorite drink, selecting a radio button for favorite color, choosing a dropdown option, entering email and message, and submitting the form.

Starting URL: https://practice-automation.com/form-fields/

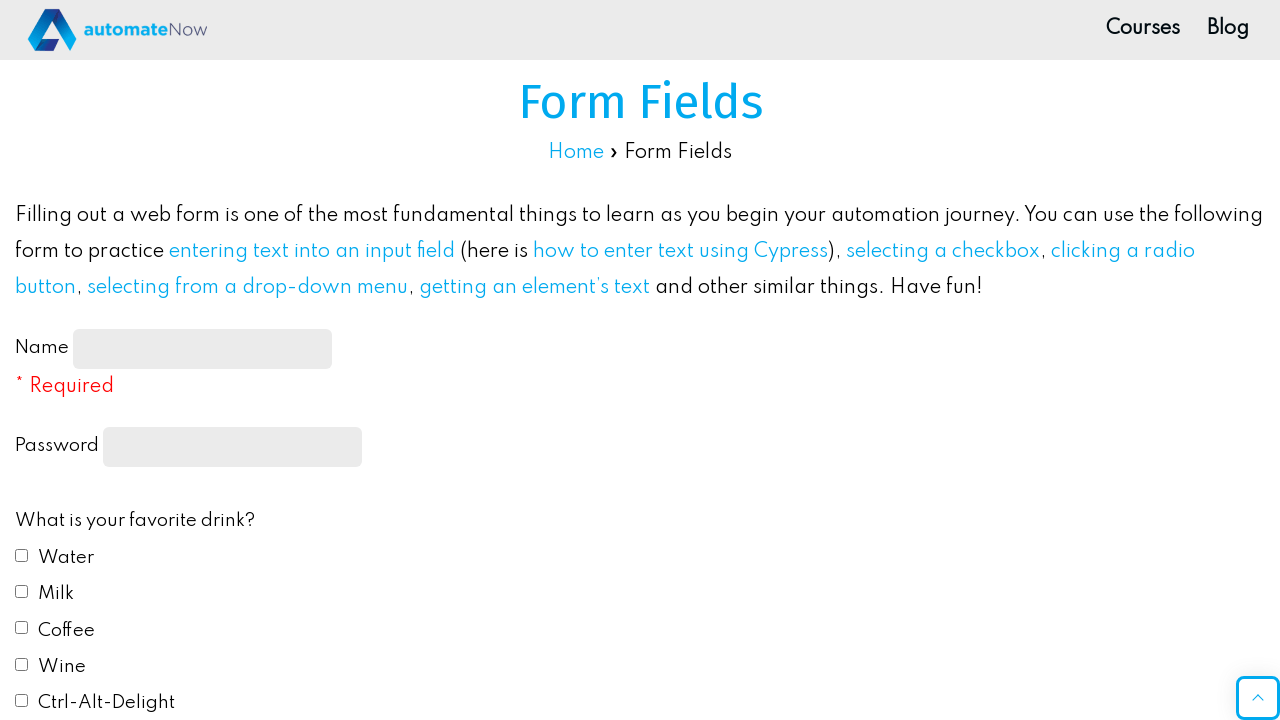

Filled name field with 'DemoForm' on #name-input
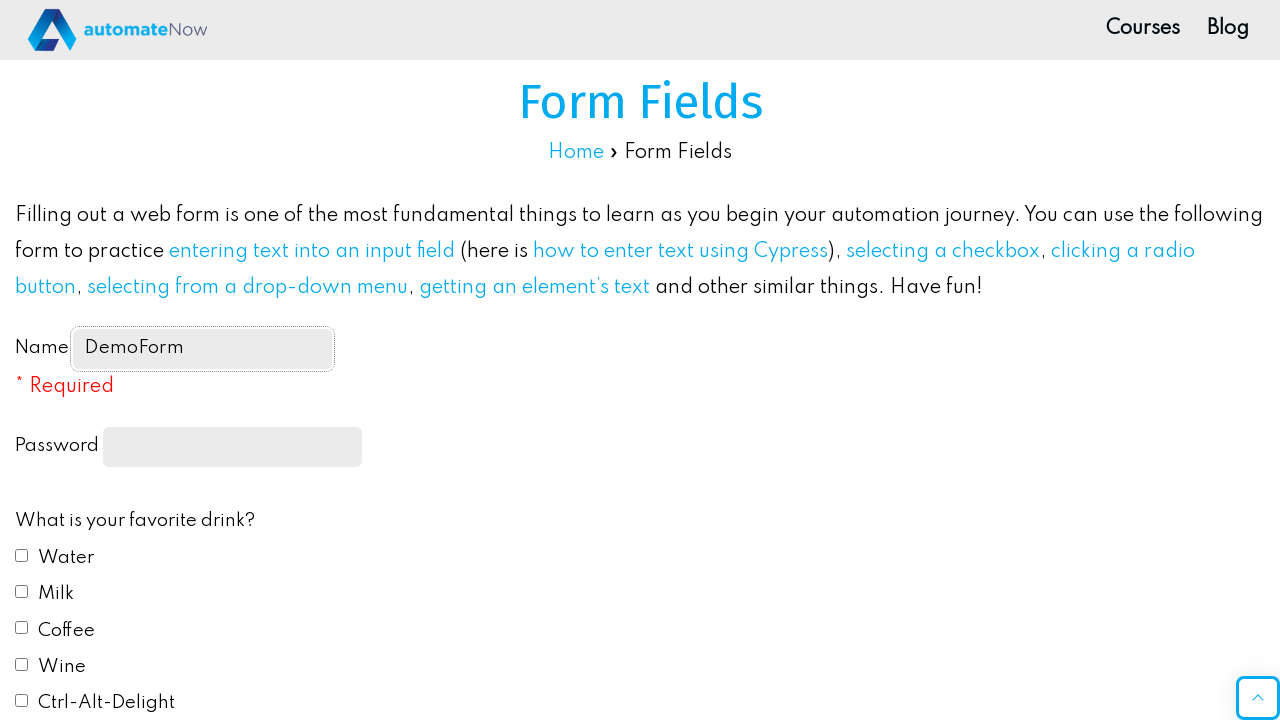

Filled password field with 'demo@1234' on //label[2]/input
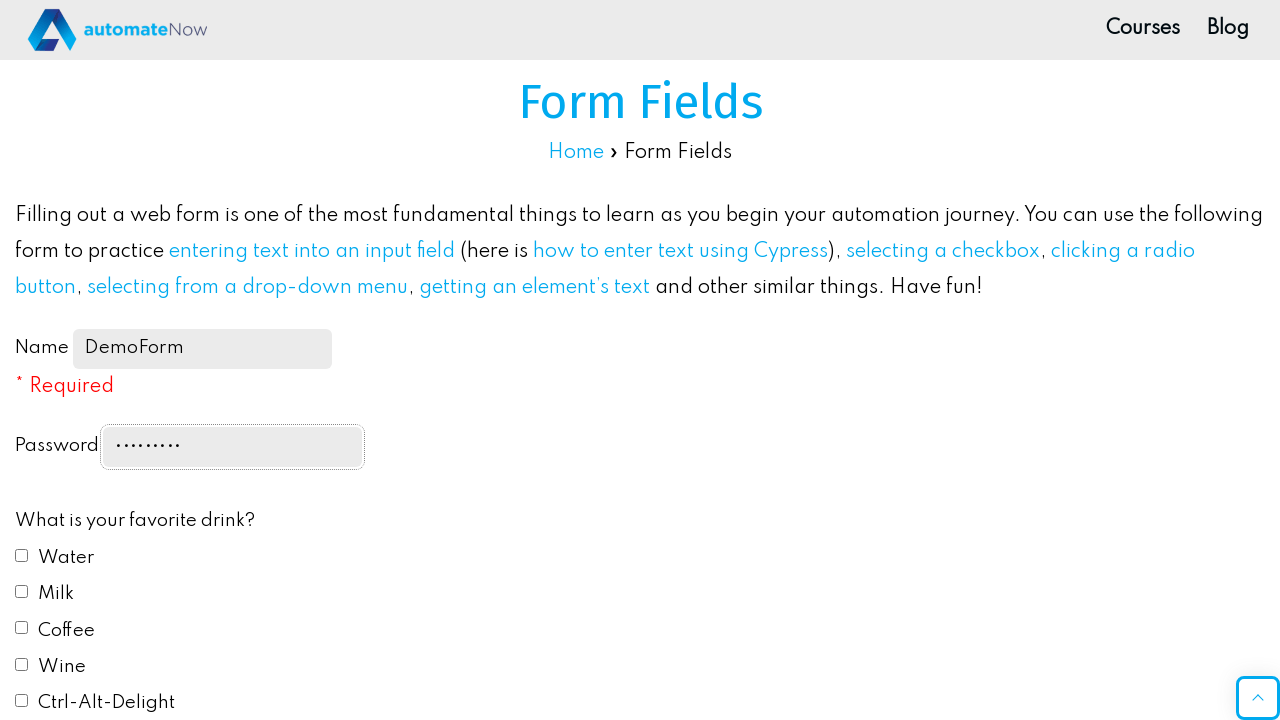

Selected 'Coffee' checkbox for favorite drink at (22, 628) on input[name='fav_drink'][value='Coffee']
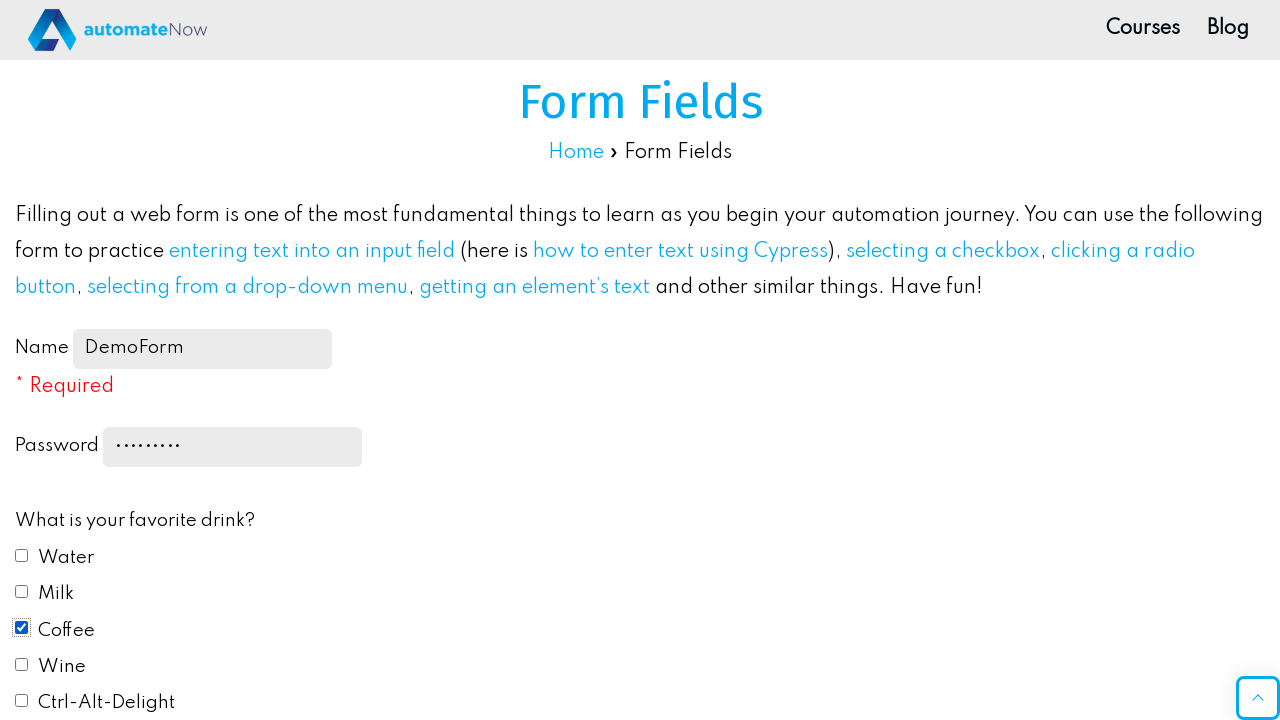

Scrolled to favorite color radio buttons section
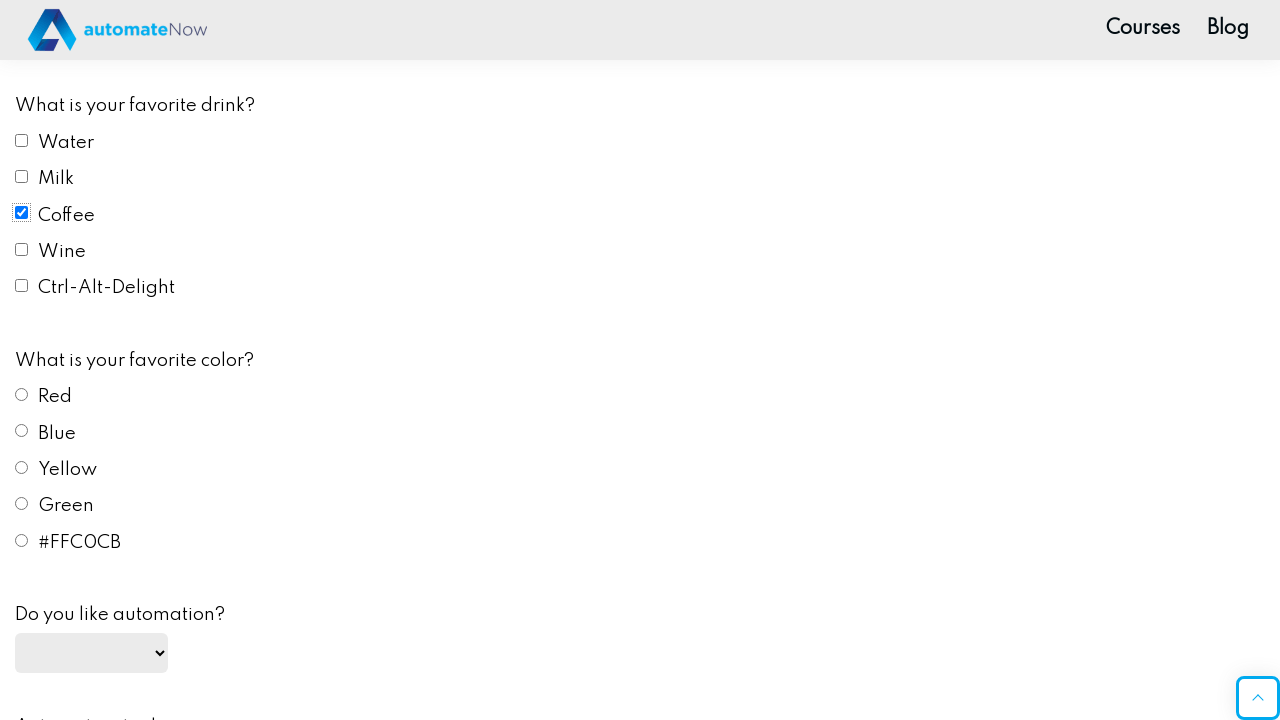

Selected 'Green' radio button for favorite color at (22, 504) on input[name='fav_color'][value='Green']
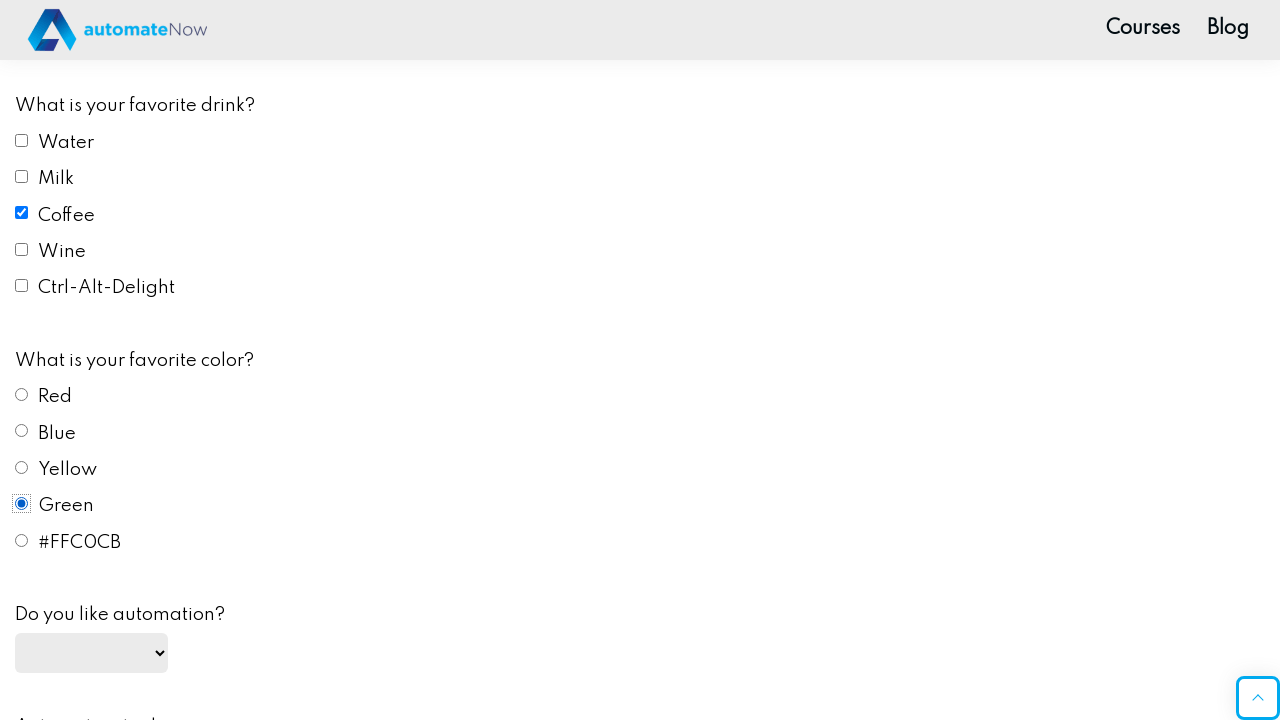

Selected 'yes' from automation dropdown on #automation
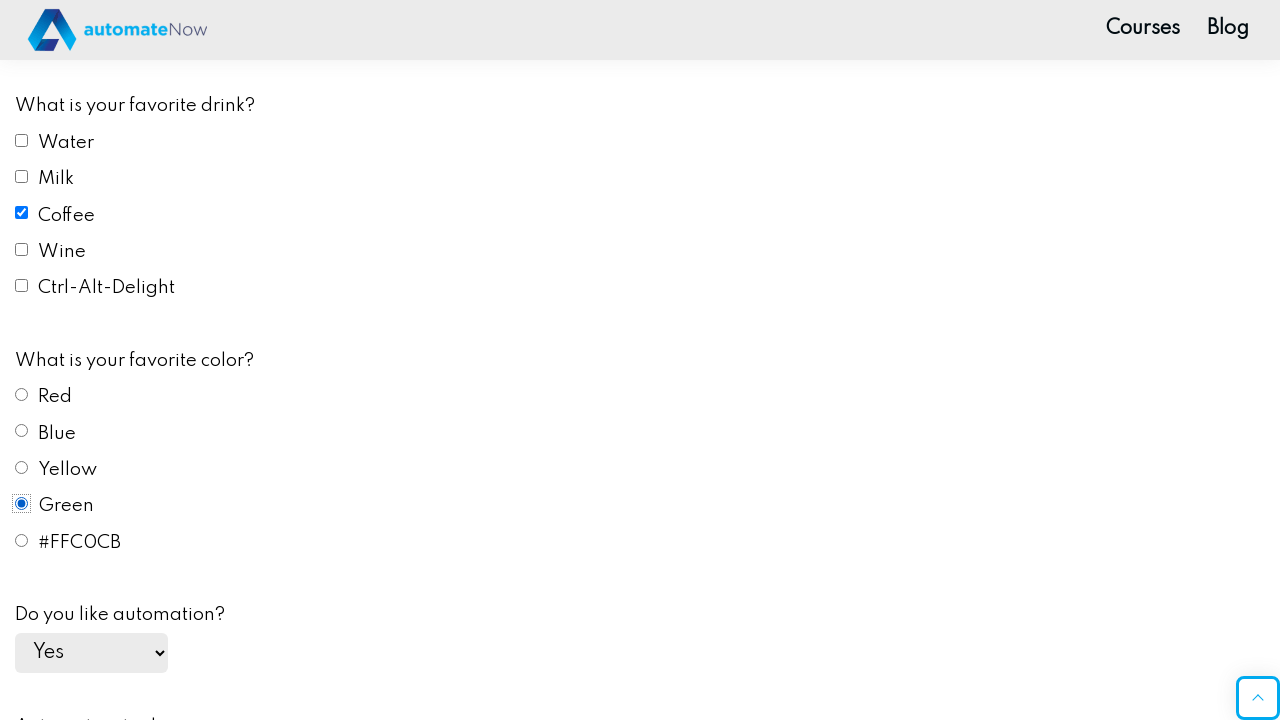

Filled email field with 'demoemail.123@gmail.com' on #email
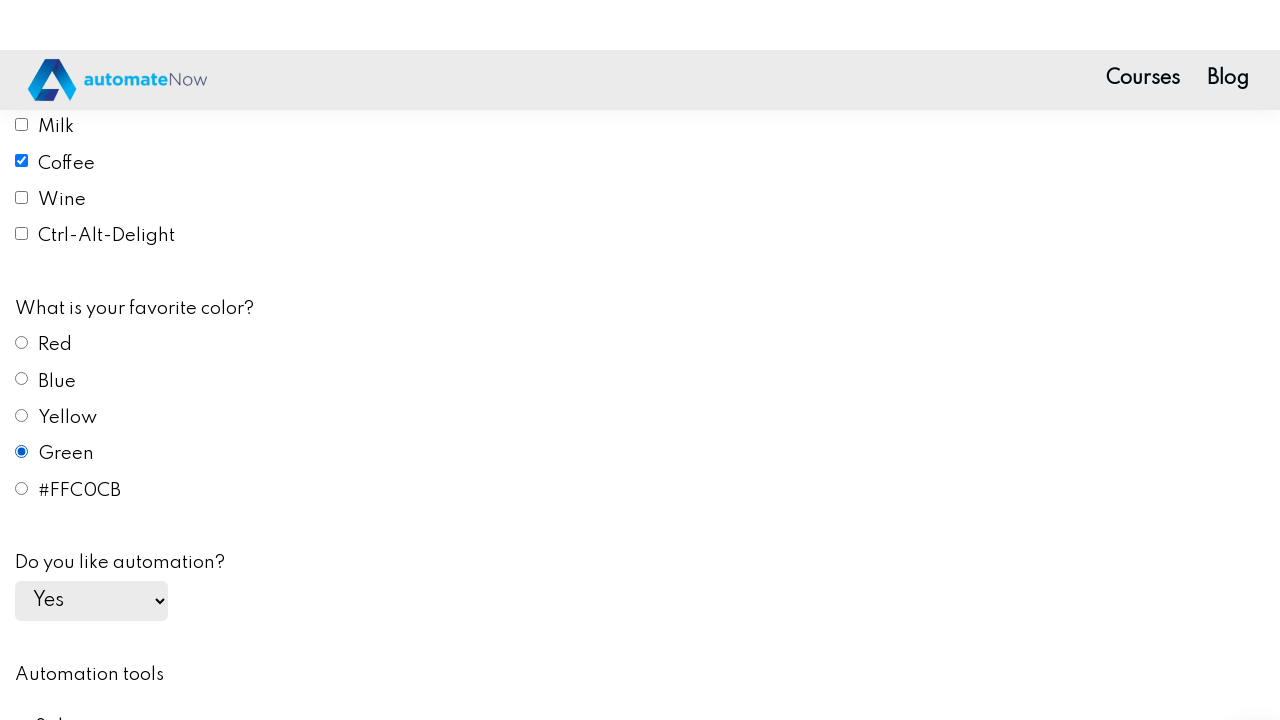

Filled message field with 'Thanks for demo automation site.' on #message
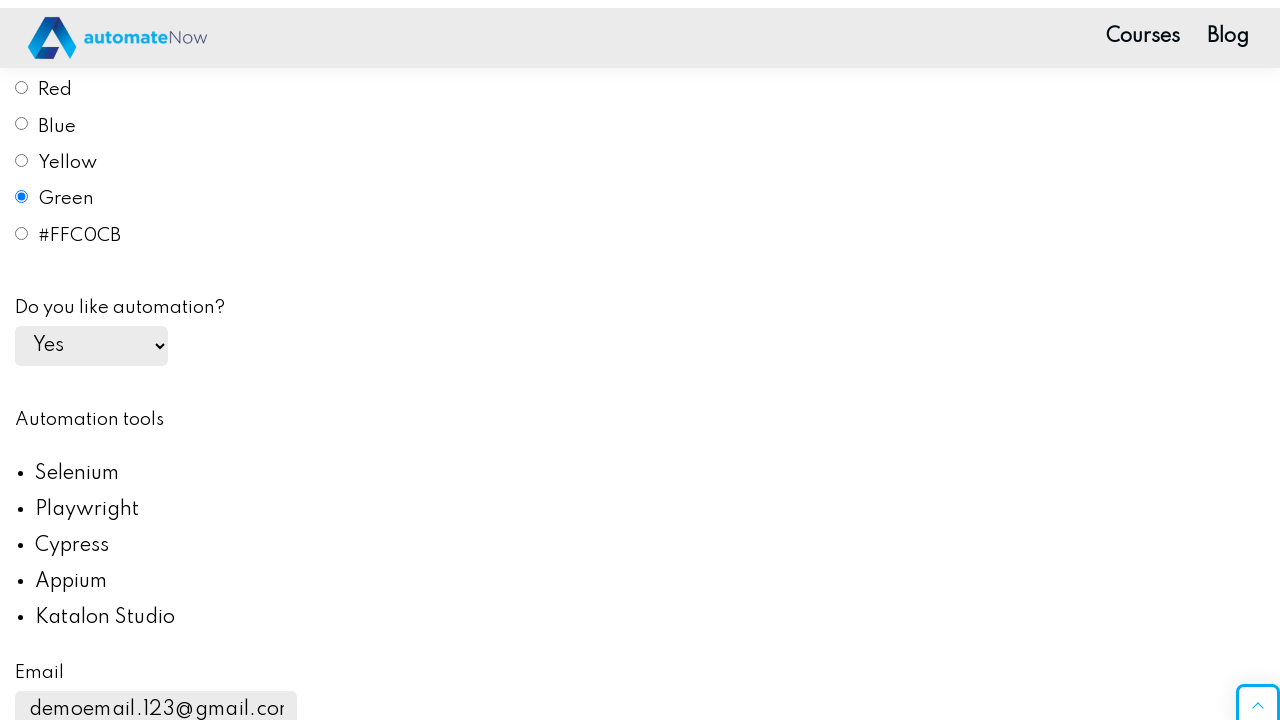

Scrolled to submit button
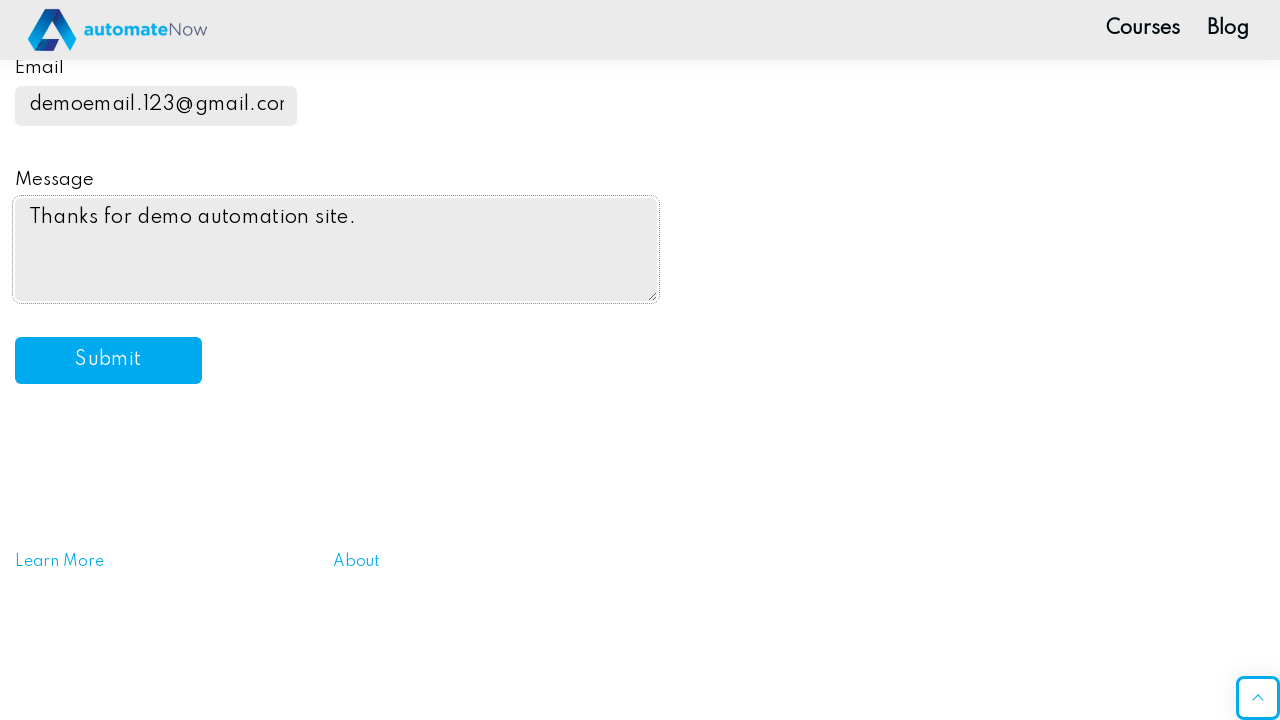

Clicked submit button to submit form at (108, 361) on #submit-btn
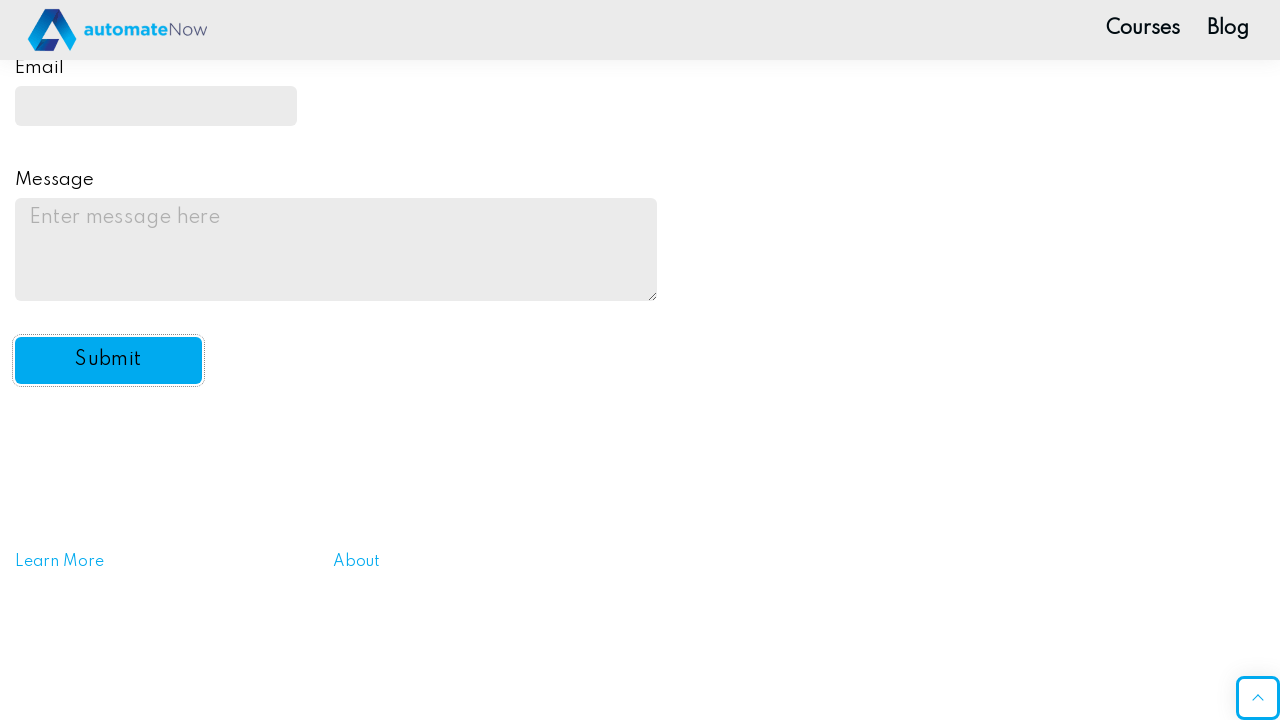

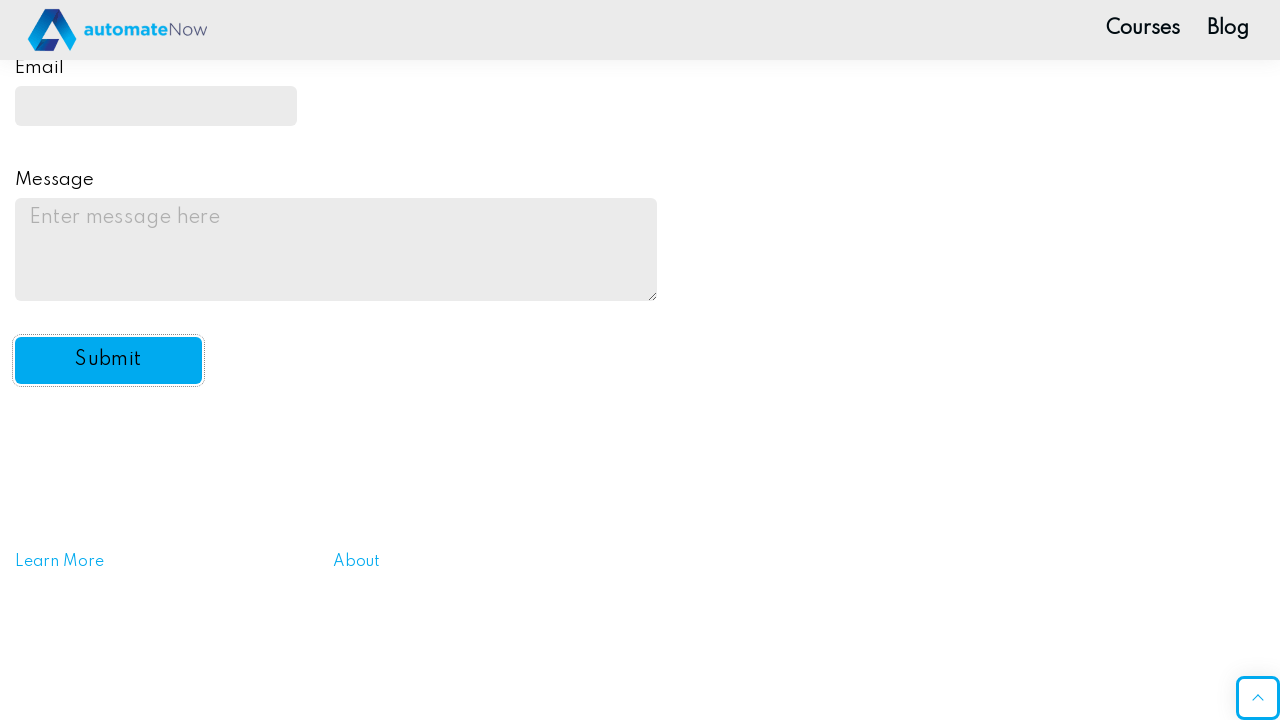